Tests drag-and-drop functionality on the jQuery UI demo page by dragging an element and dropping it onto a target area within an iframe.

Starting URL: https://jqueryui.com/demos/droppable/

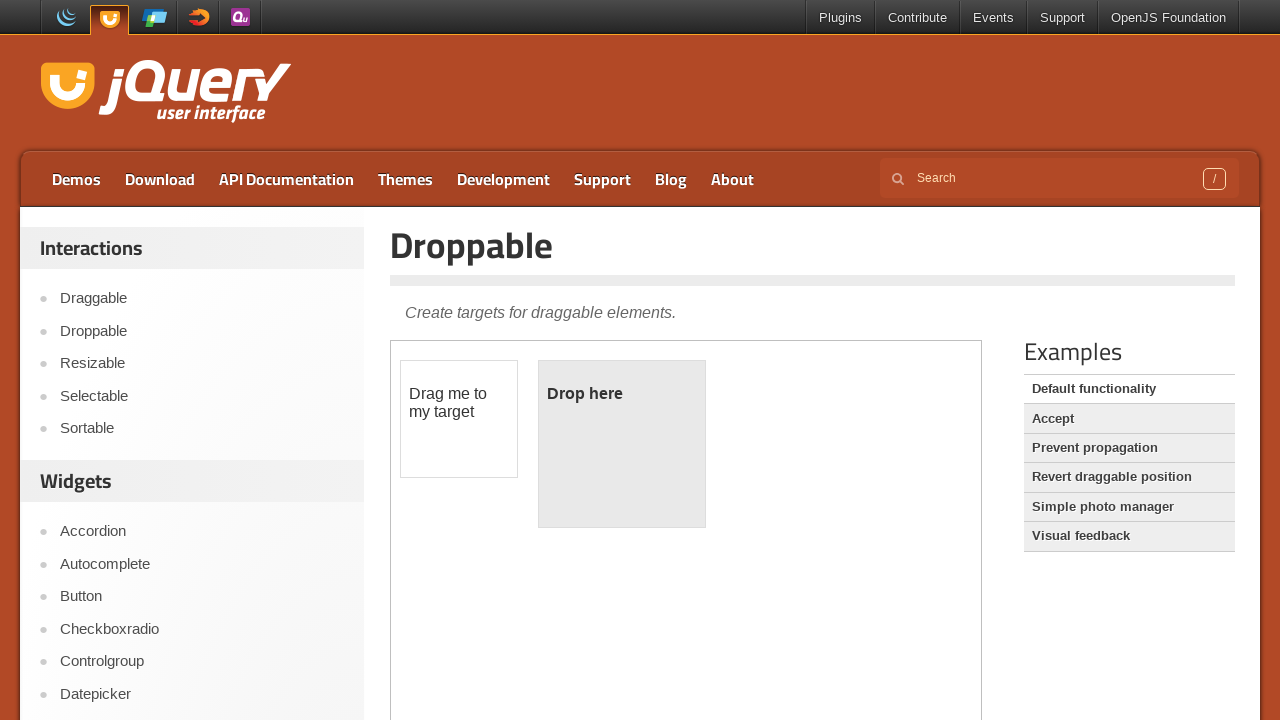

Located the iframe containing the drag-and-drop demo
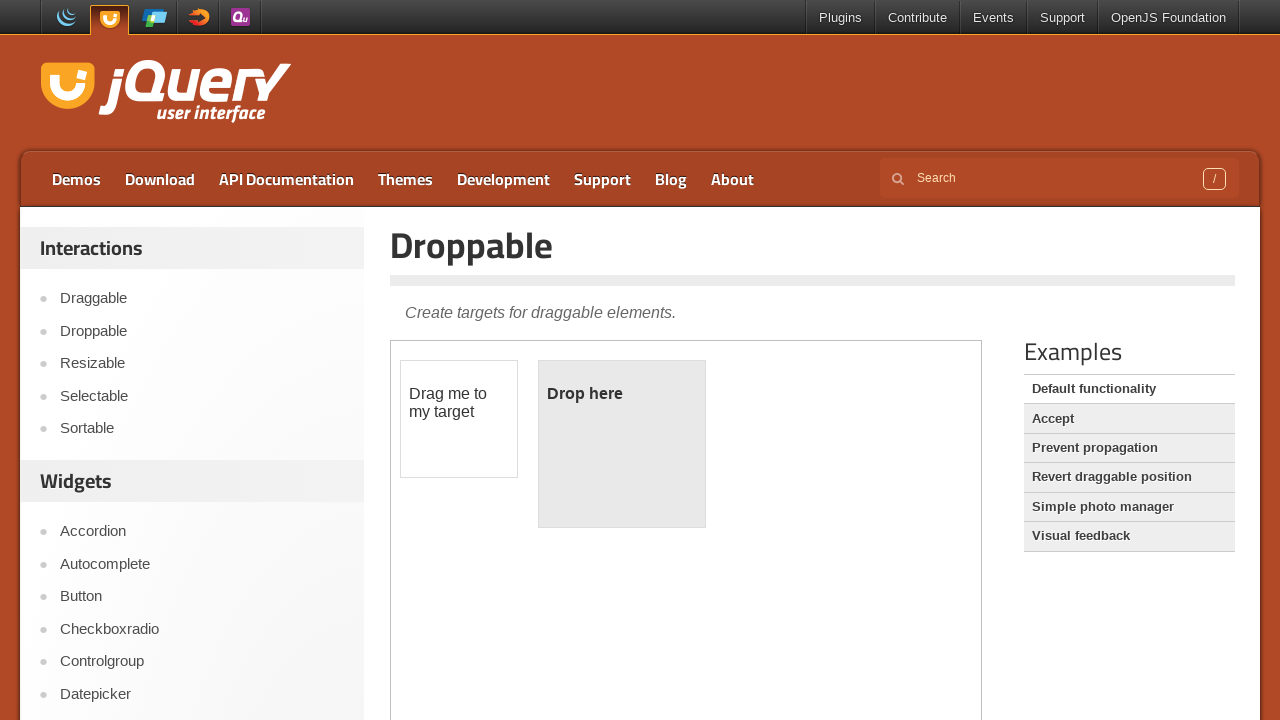

Located the draggable element within the iframe
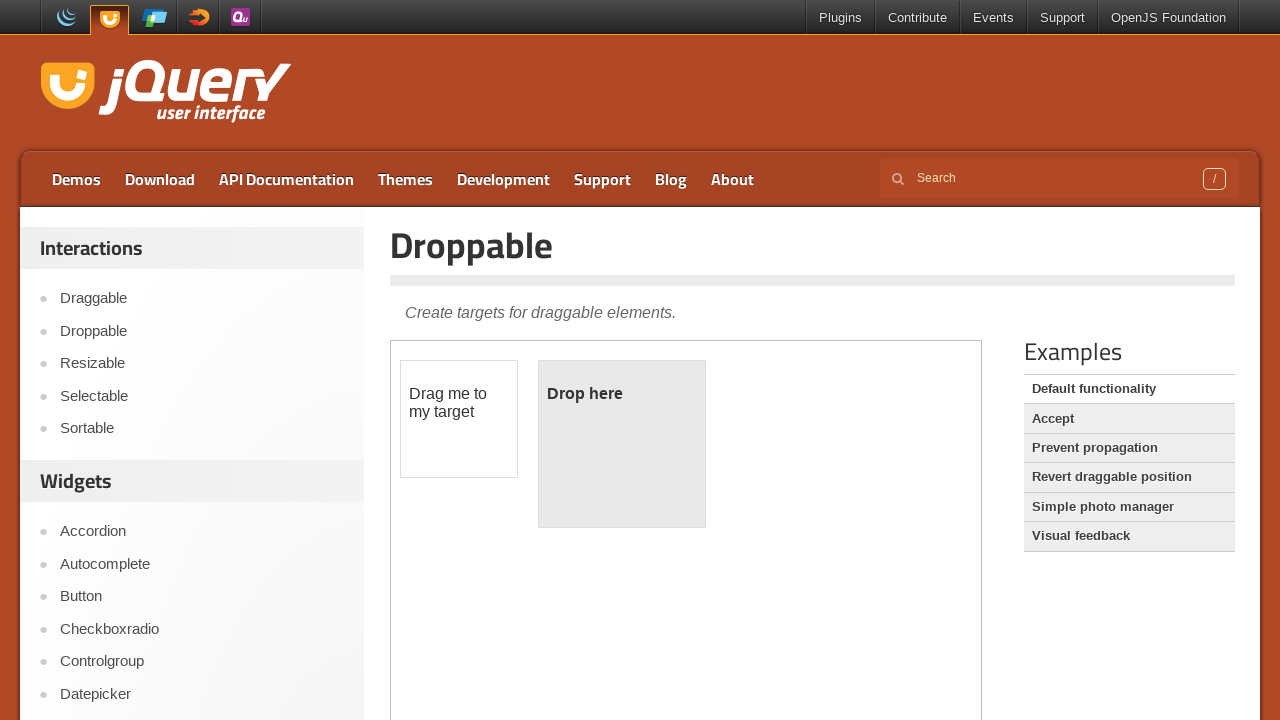

Located the droppable target element within the iframe
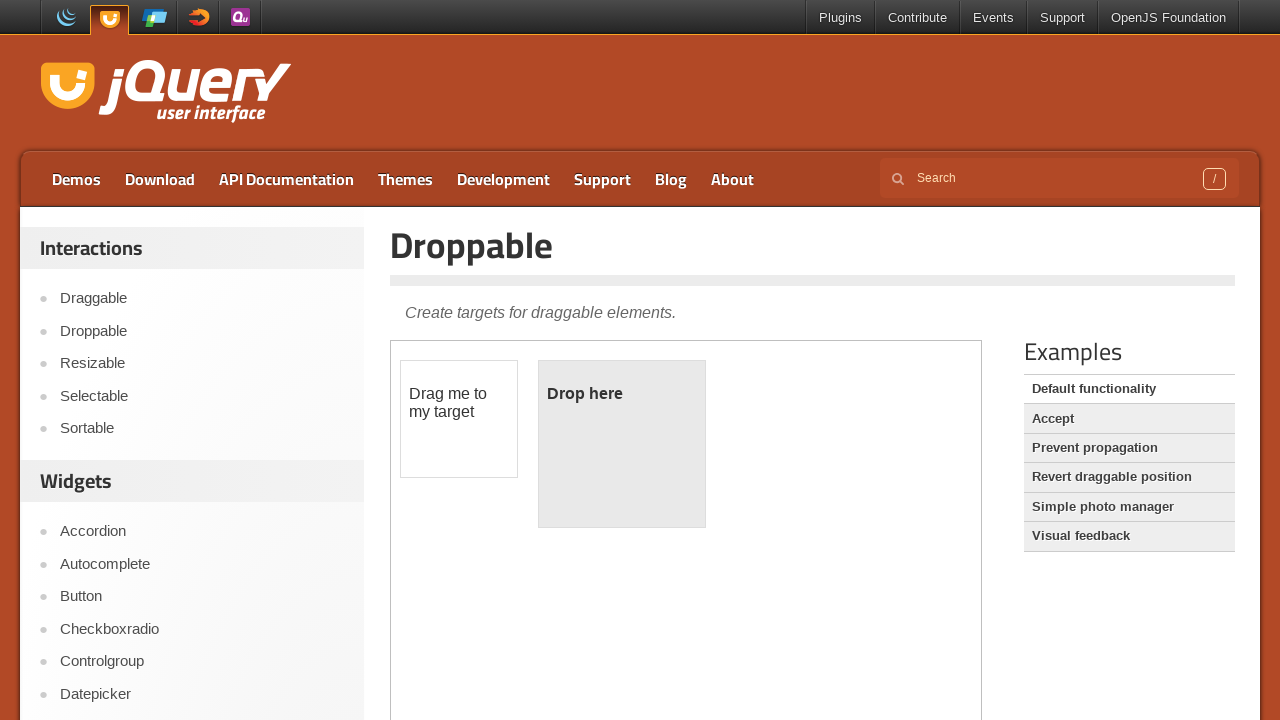

Dragged the draggable element and dropped it onto the droppable target at (622, 444)
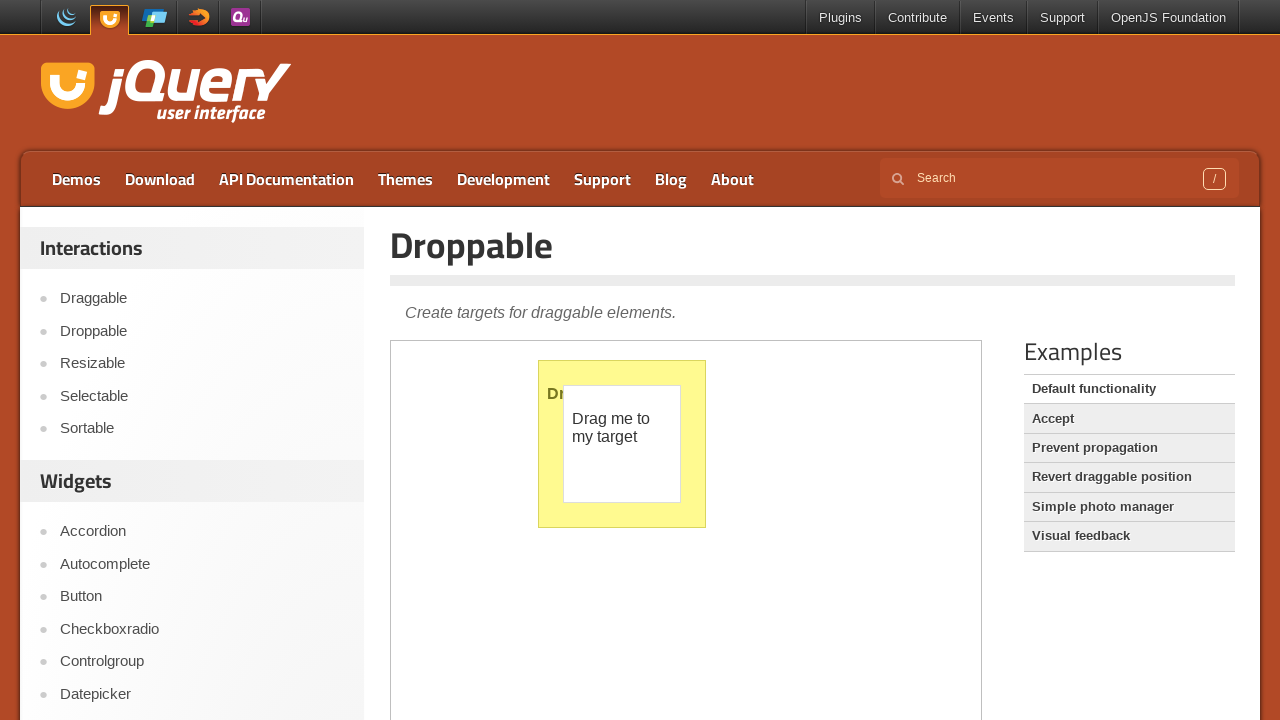

Verified the droppable element received the dropped item and changed to highlighted state
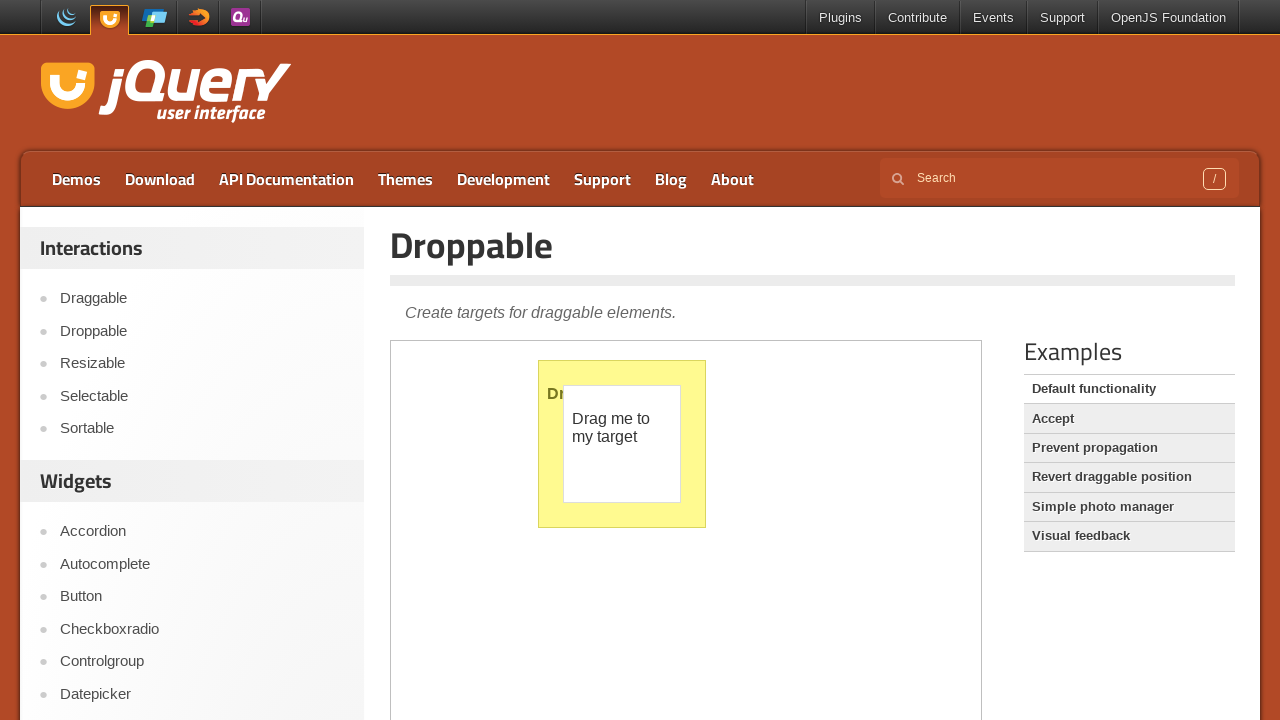

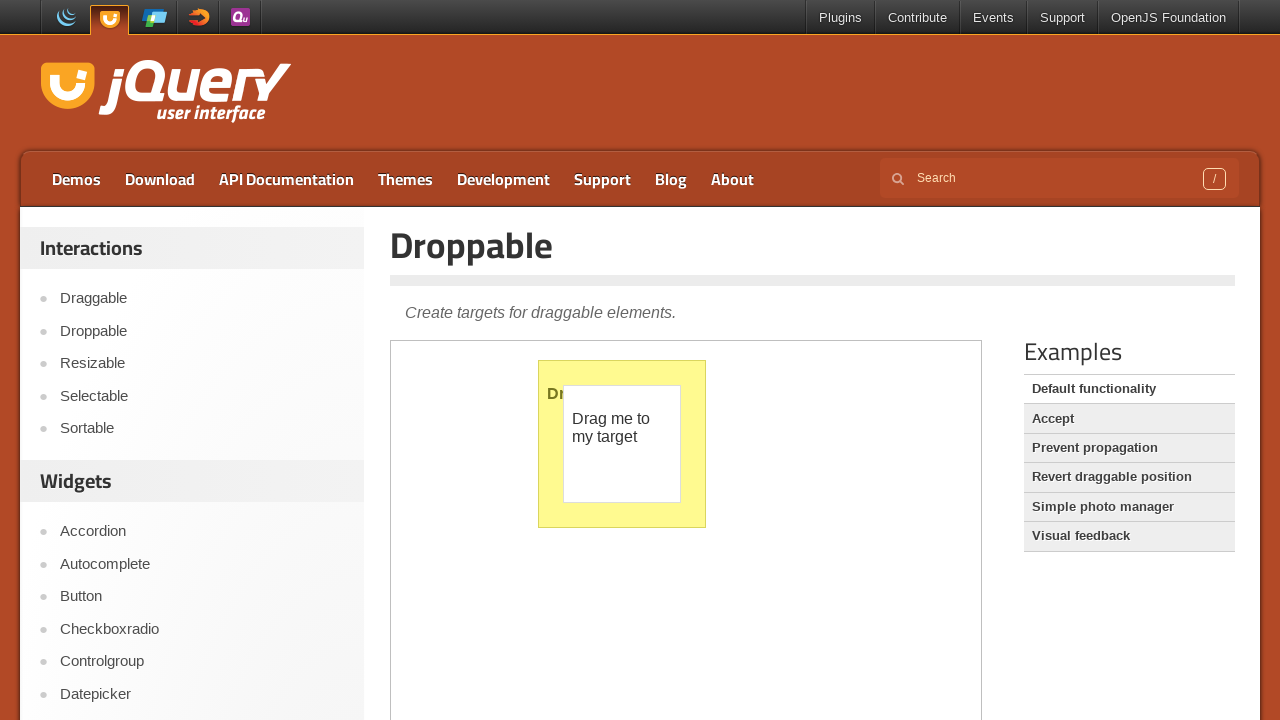